Tests selecting the youngest person from a list by parsing date of birth information from labels and clicking on the person with the most recent DOB.

Starting URL: https://softwaretestingpro.github.io/Automation/Intermediate/I-2.27-YoungestPerson.html

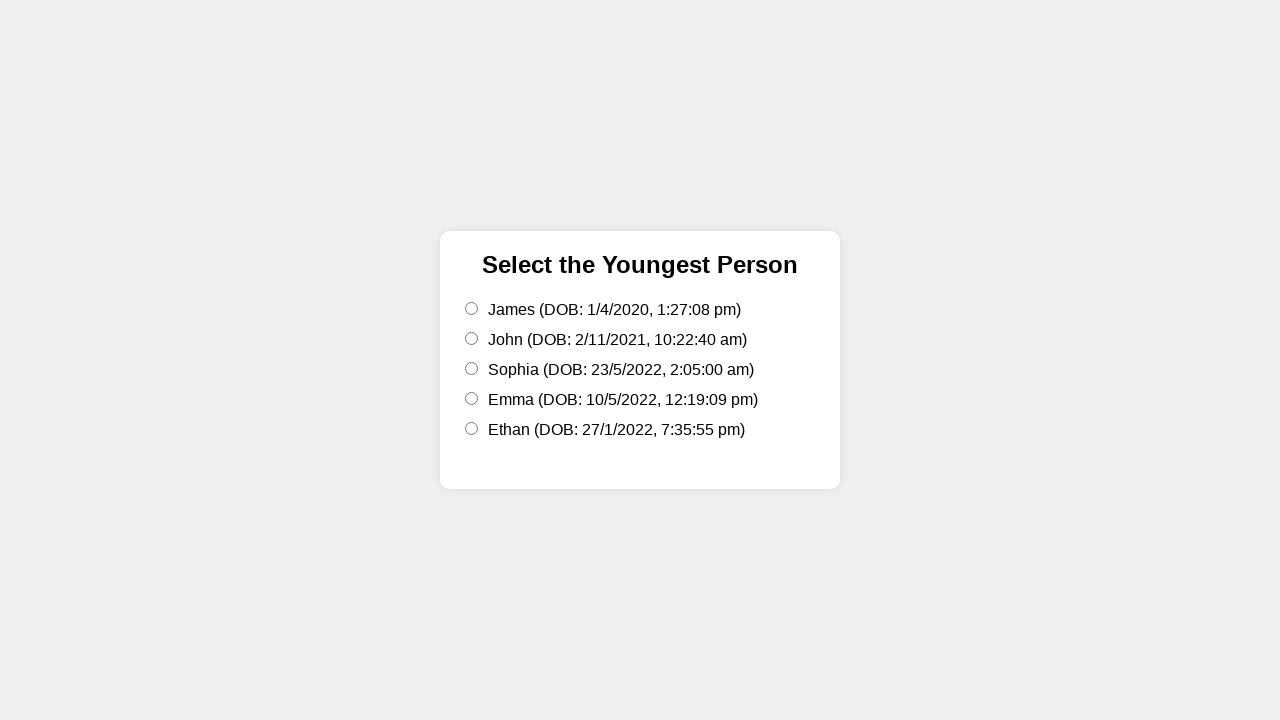

Waited for person labels to load
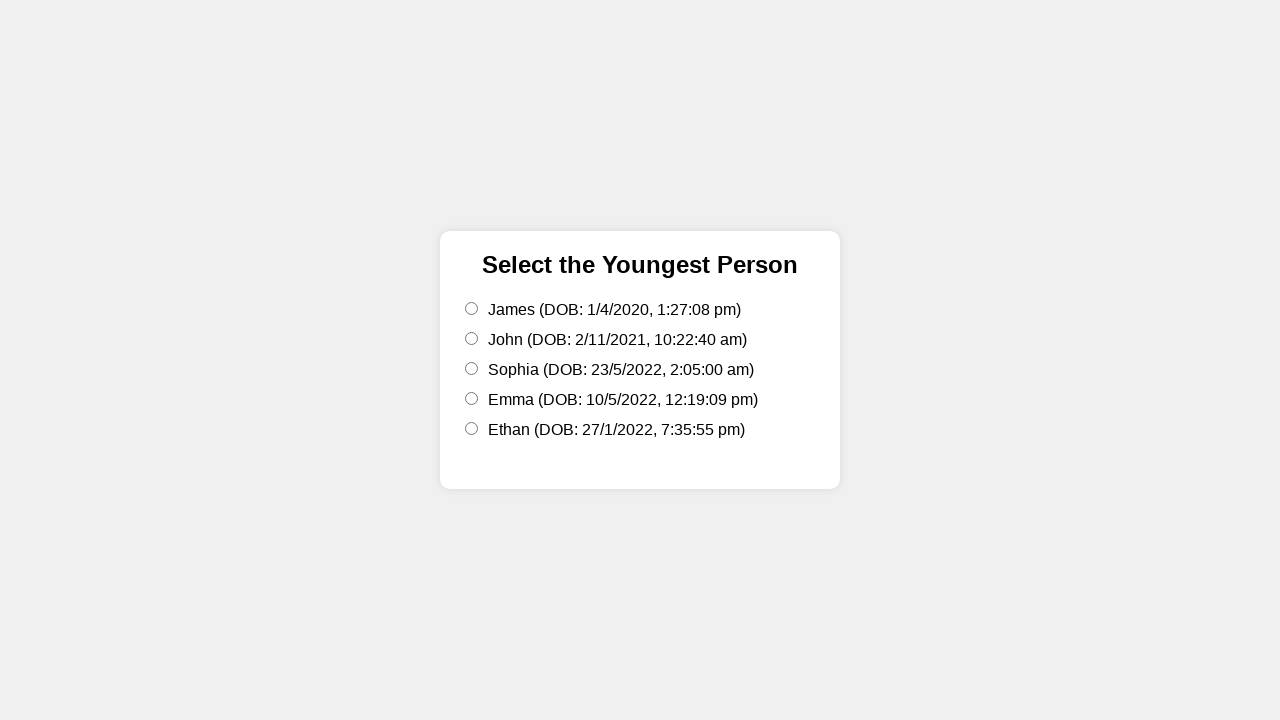

Retrieved all person label elements from the page
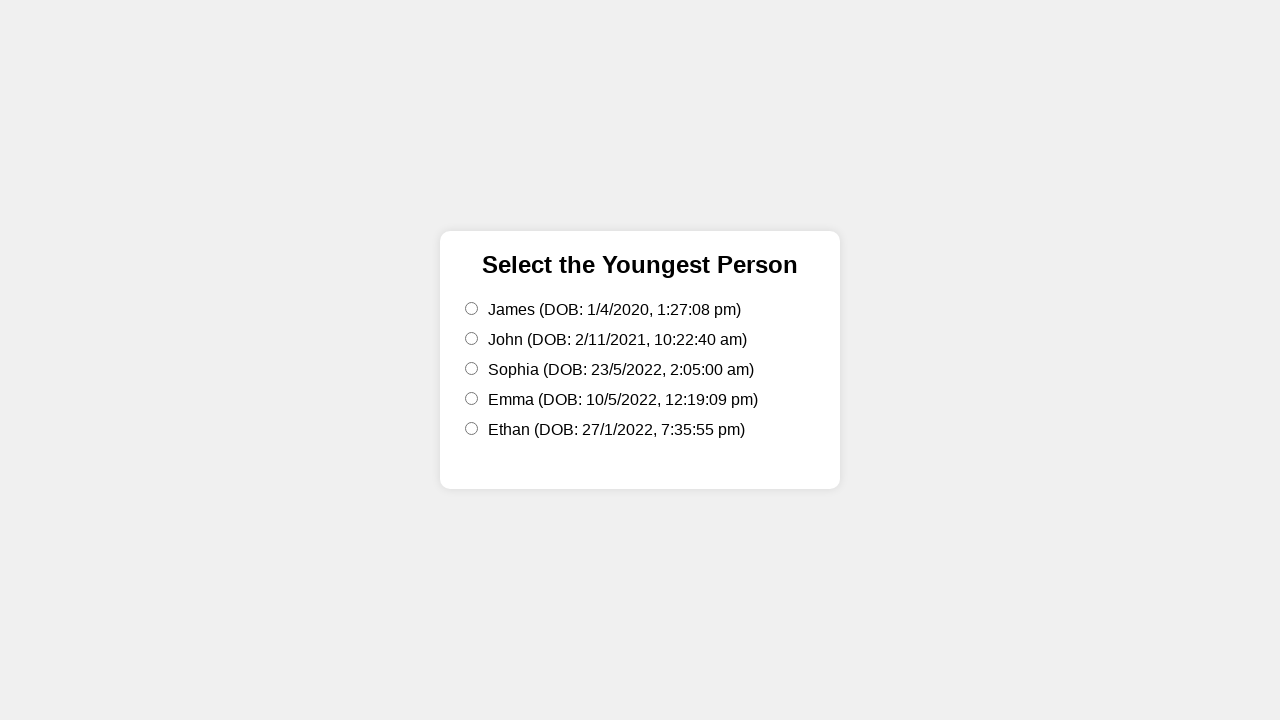

Extracted text content from person element: 'James (DOB: 1/4/2020, 1:27:08 pm)'
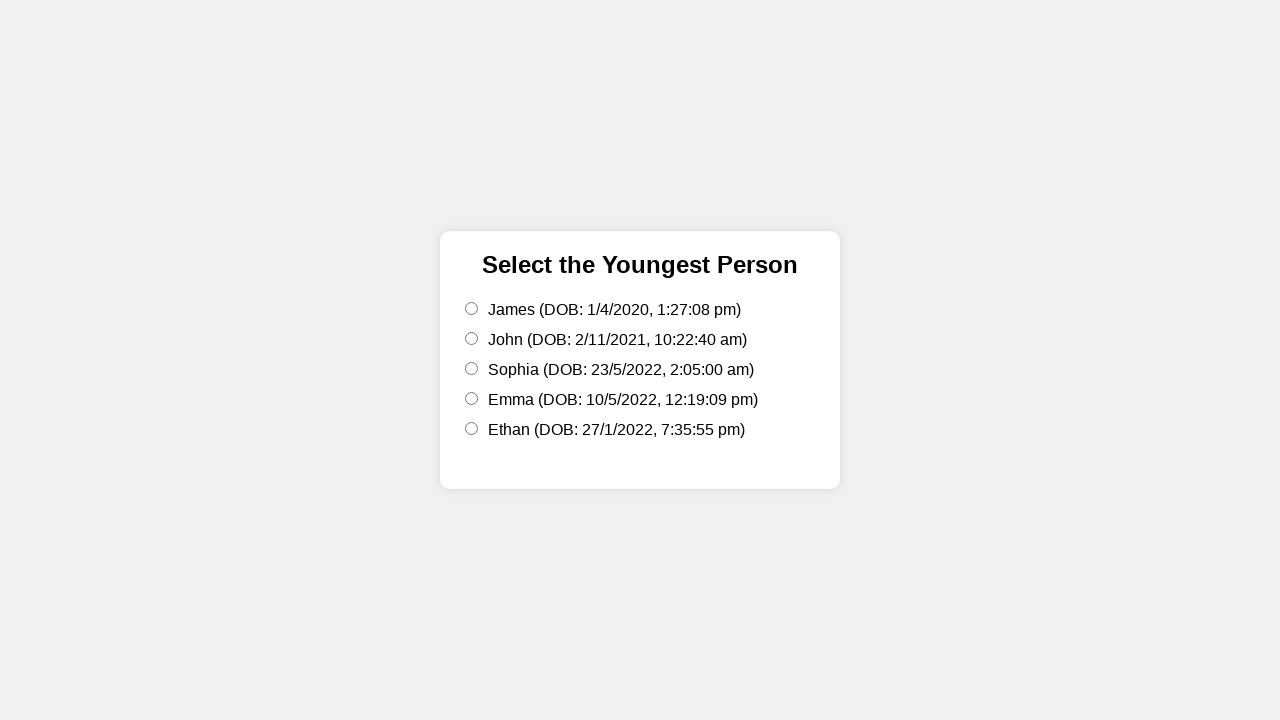

Parsed DOB string: '1/4/2020, 1:27:08 pm'
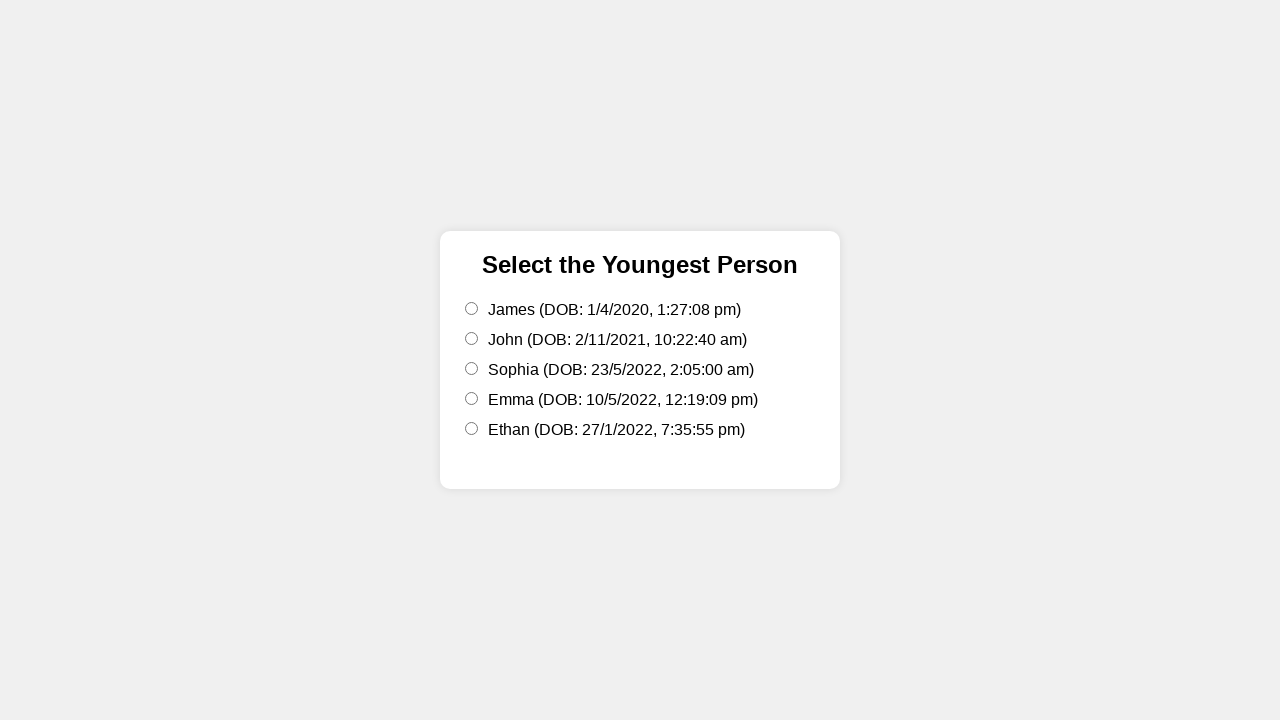

Converted DOB string to datetime object: 2020-04-01 13:27:08
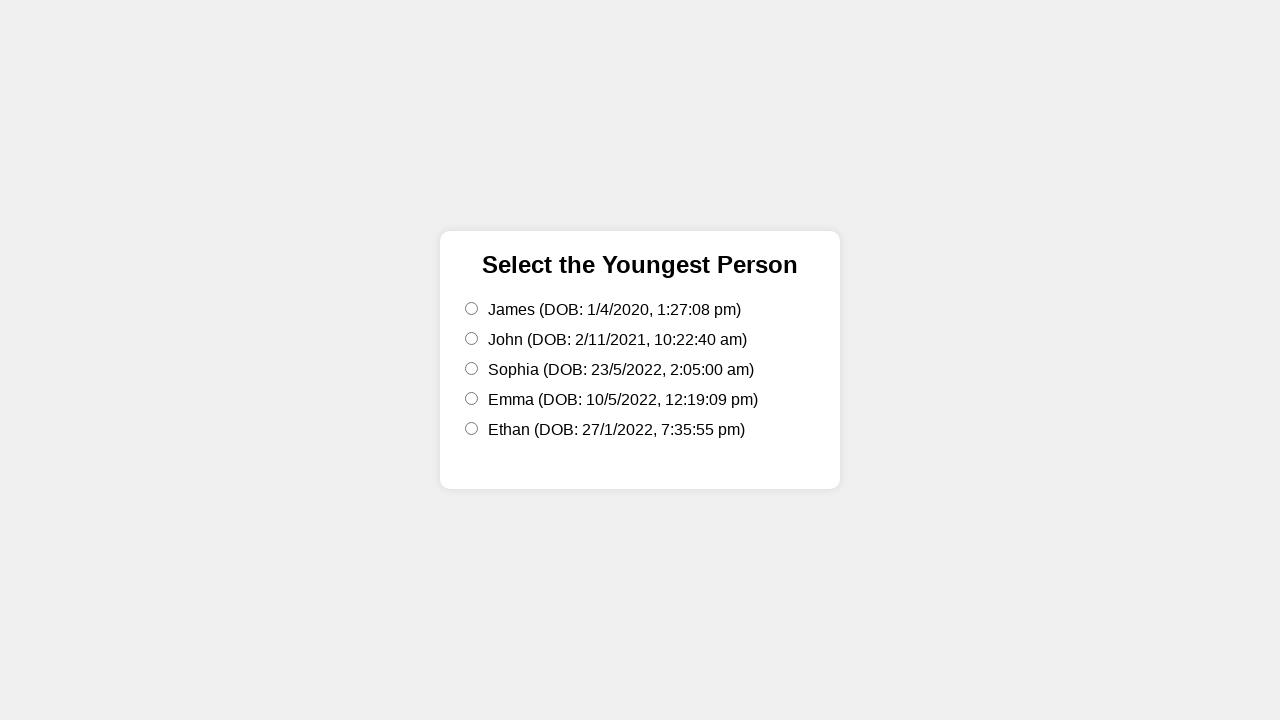

Updated youngest person to DOB: 2020-04-01 13:27:08
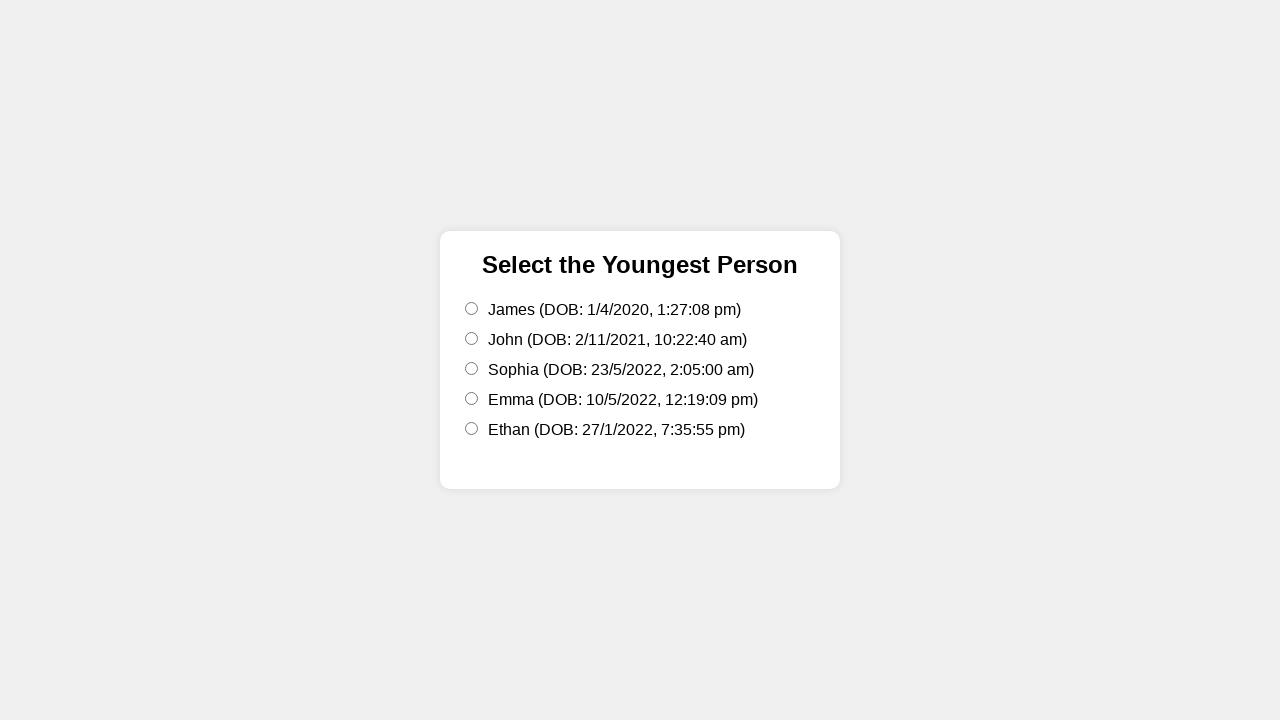

Extracted text content from person element: 'John (DOB: 2/11/2021, 10:22:40 am)'
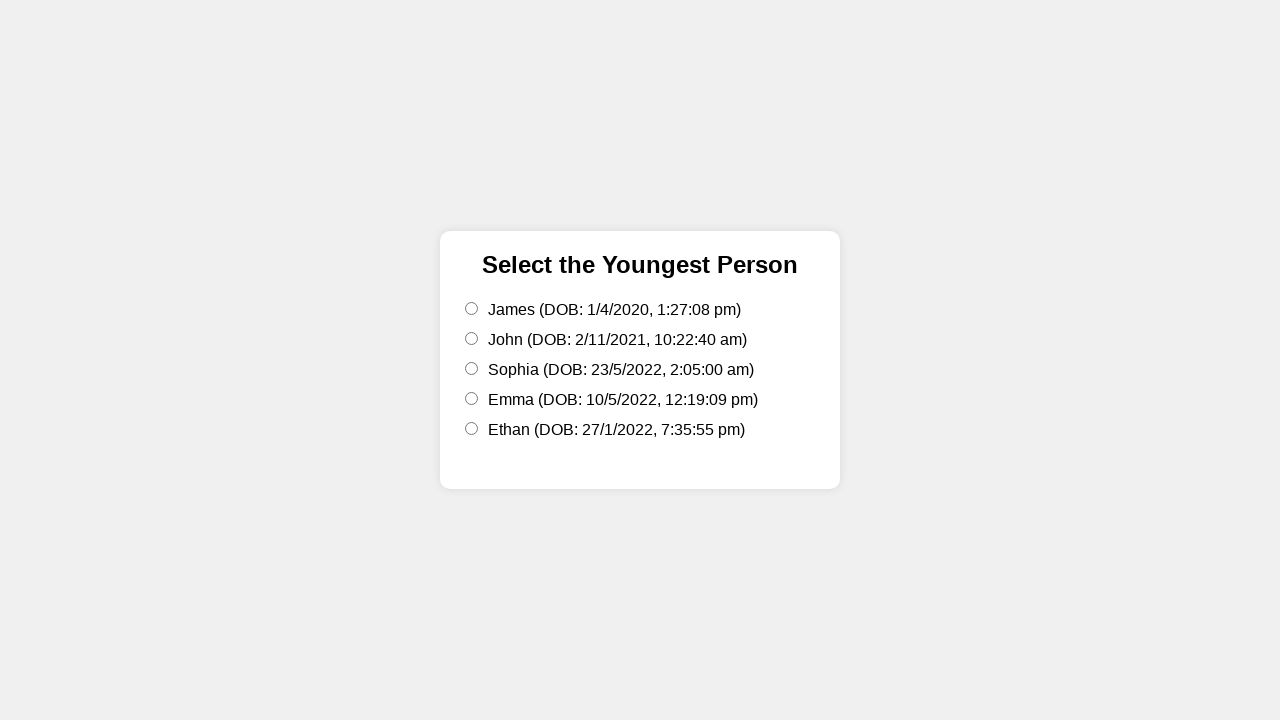

Parsed DOB string: '2/11/2021, 10:22:40 am'
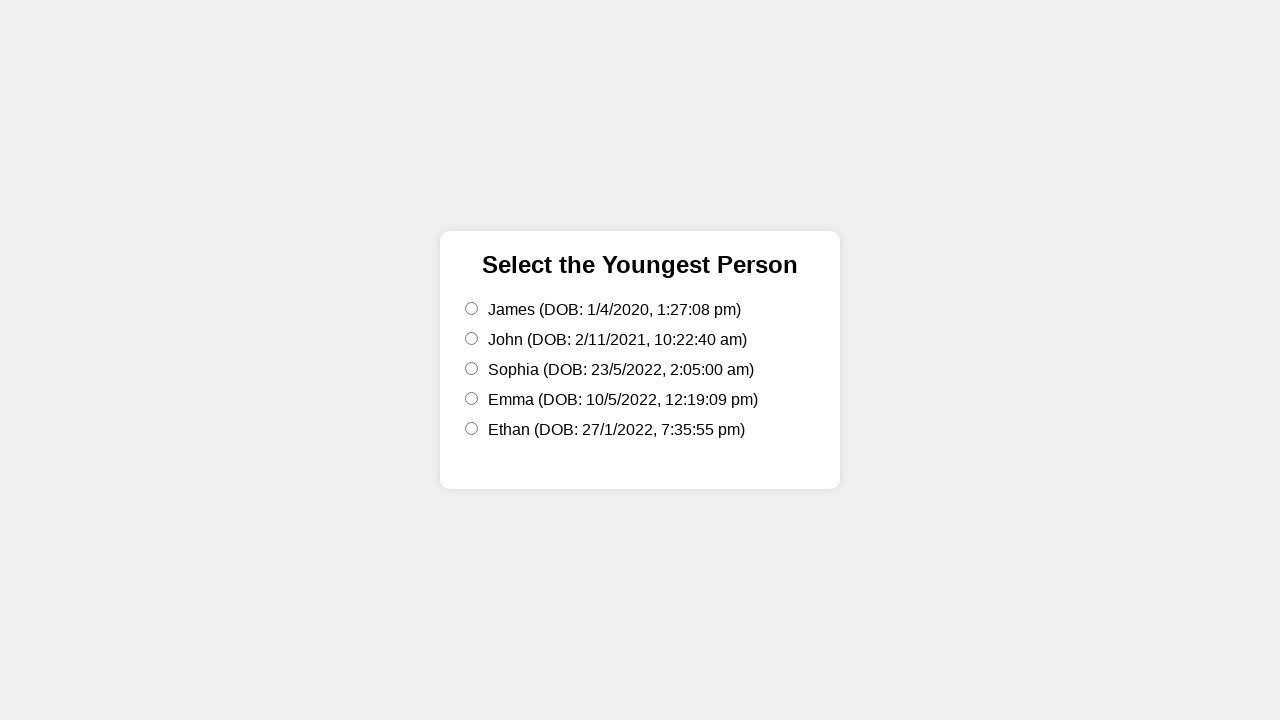

Converted DOB string to datetime object: 2021-11-02 10:22:40
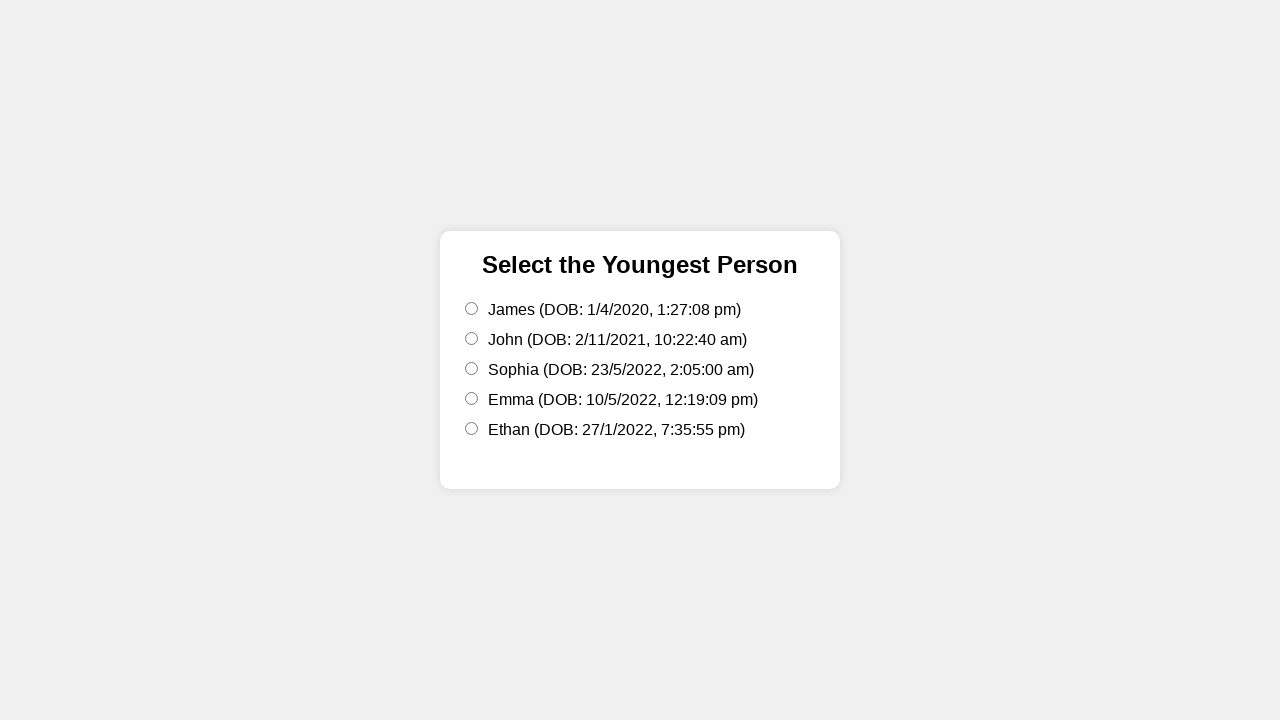

Updated youngest person to DOB: 2021-11-02 10:22:40
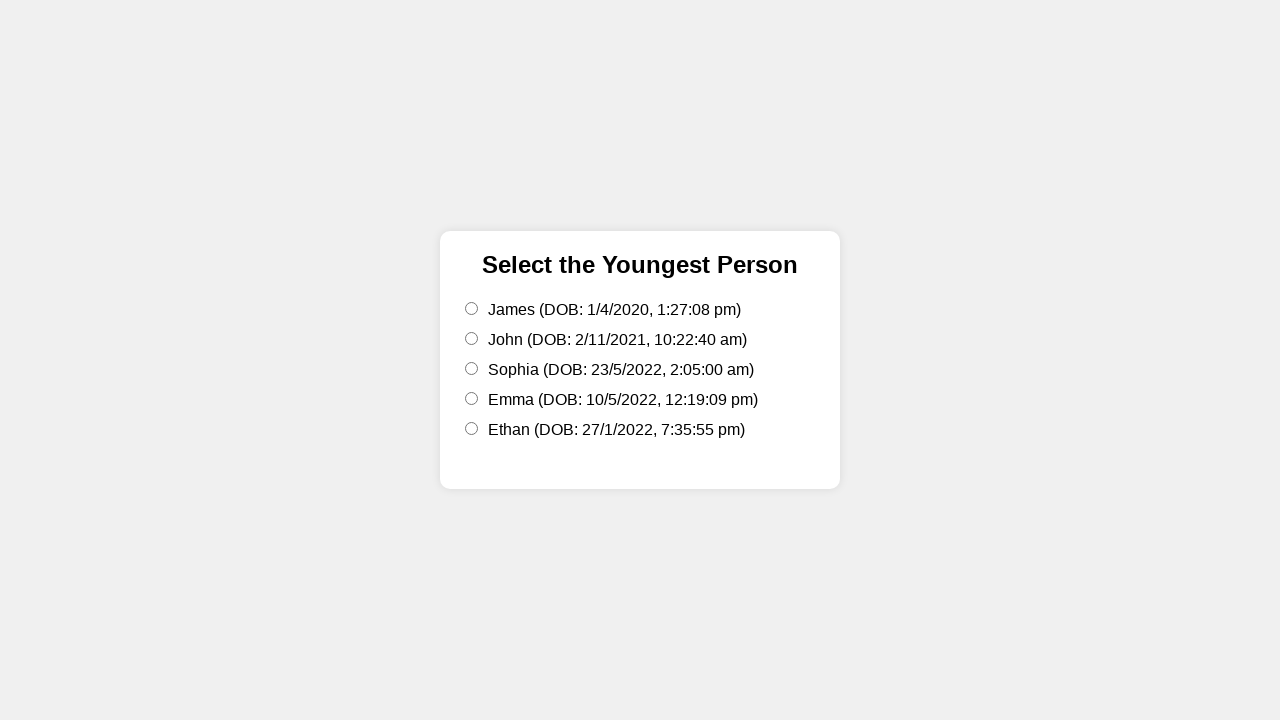

Extracted text content from person element: 'Sophia (DOB: 23/5/2022, 2:05:00 am)'
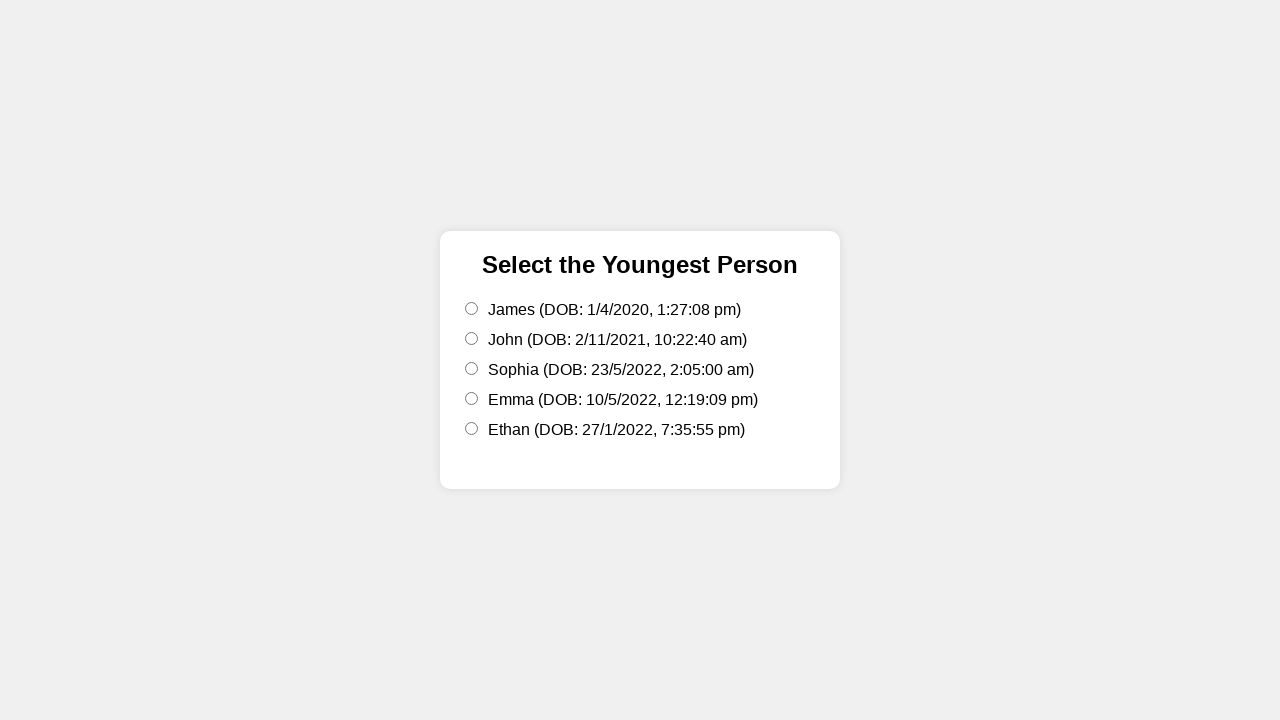

Parsed DOB string: '23/5/2022, 2:05:00 am'
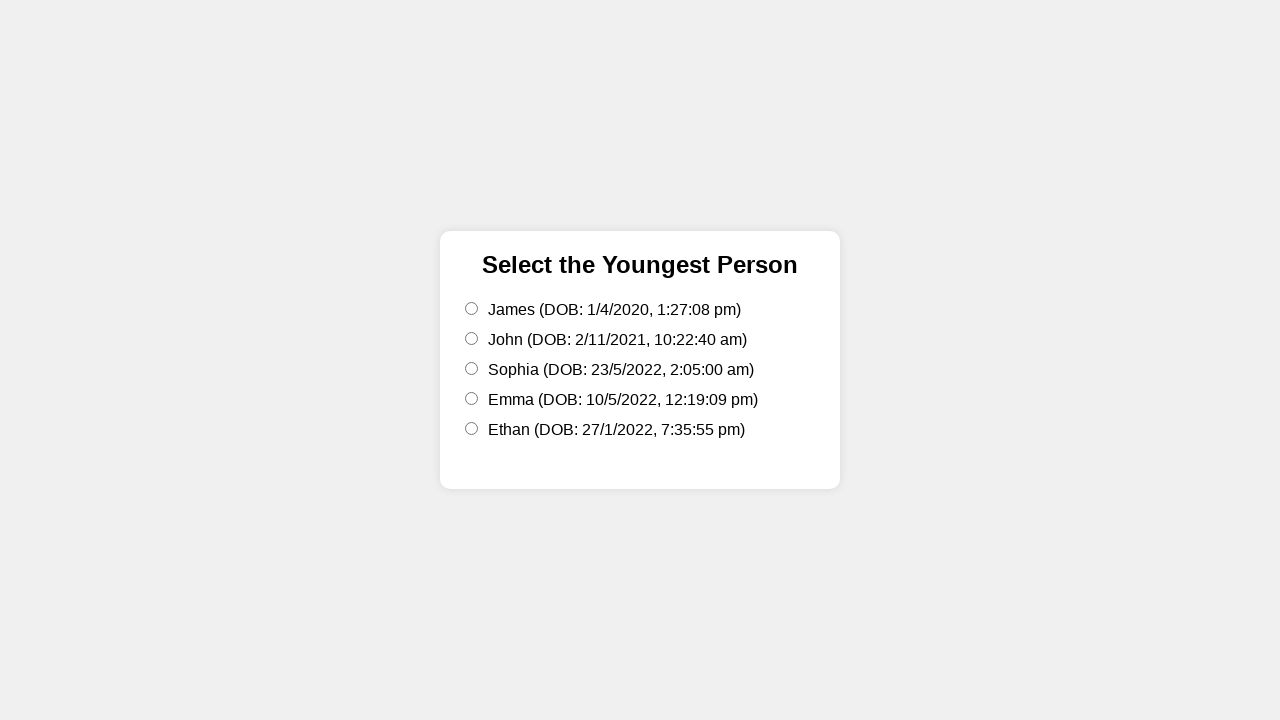

Converted DOB string to datetime object: 2022-05-23 02:05:00
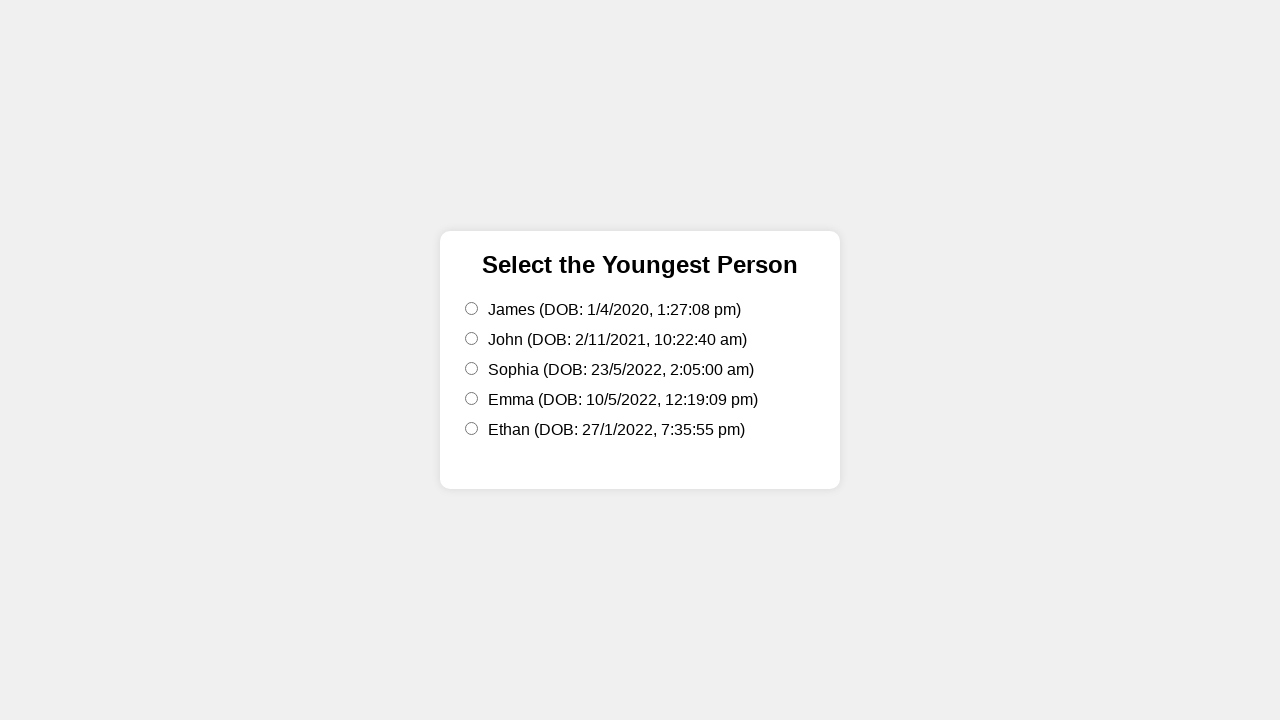

Updated youngest person to DOB: 2022-05-23 02:05:00
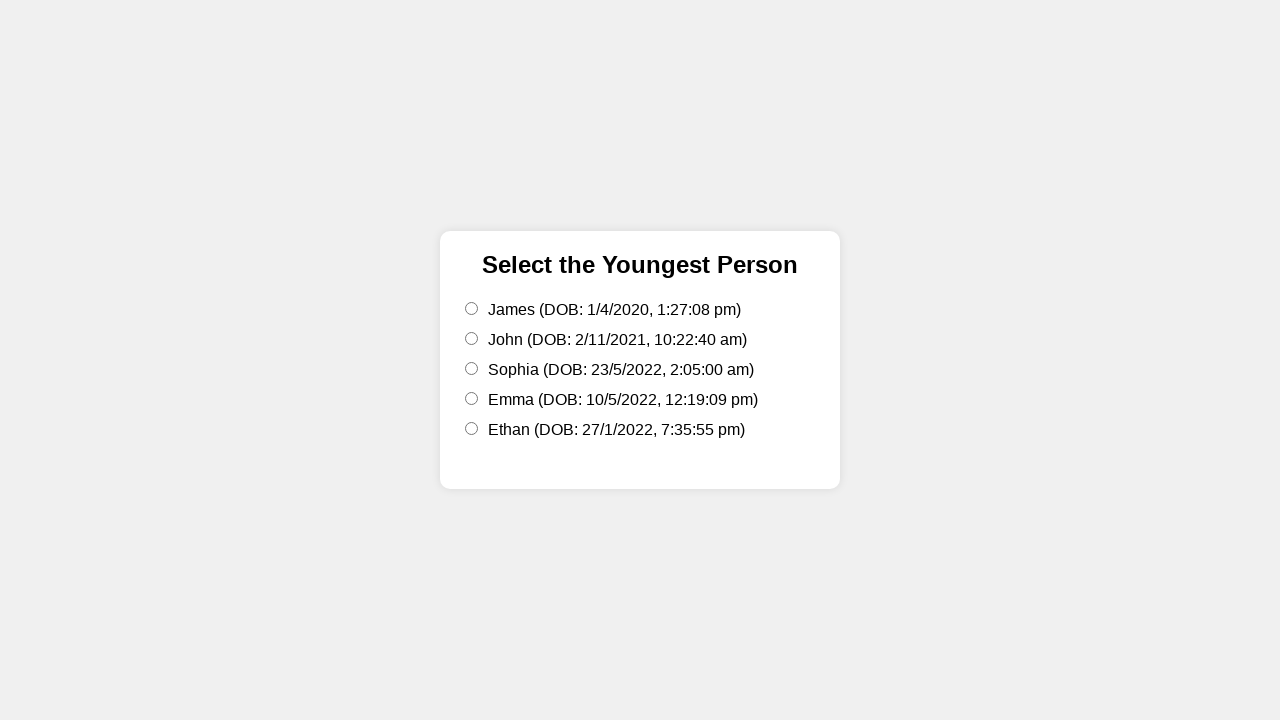

Extracted text content from person element: 'Emma (DOB: 10/5/2022, 12:19:09 pm)'
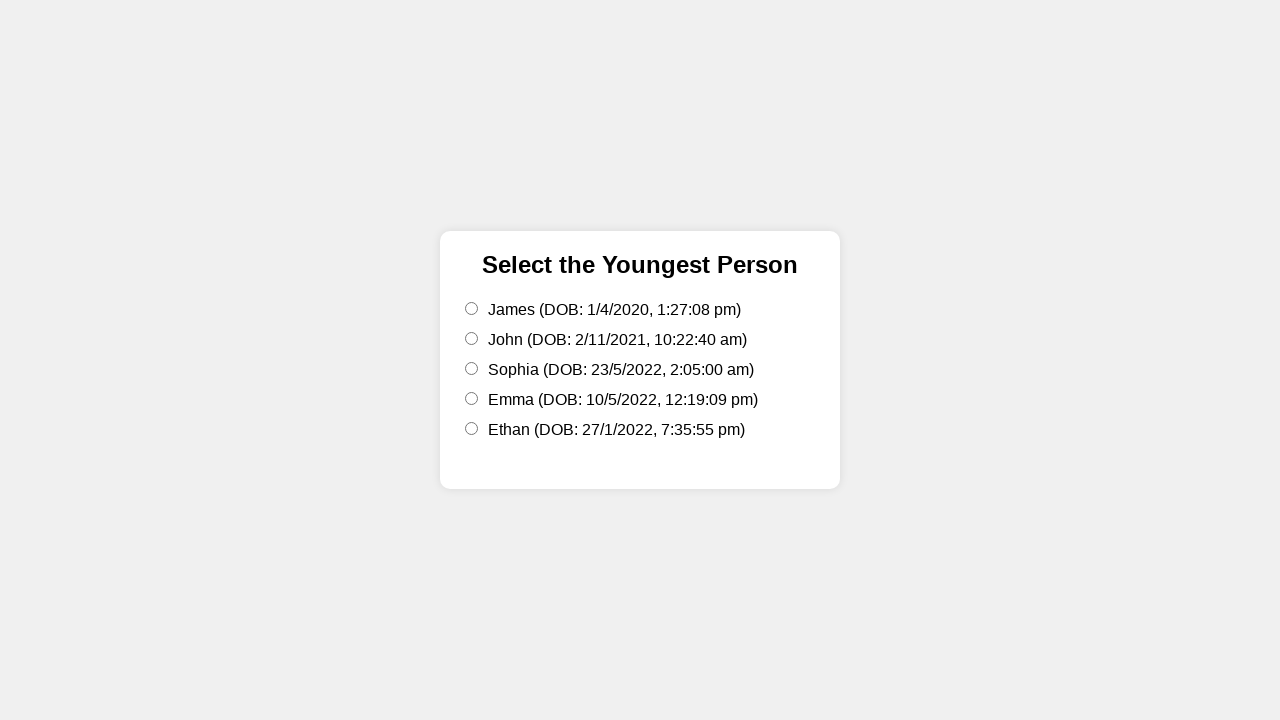

Parsed DOB string: '10/5/2022, 12:19:09 pm'
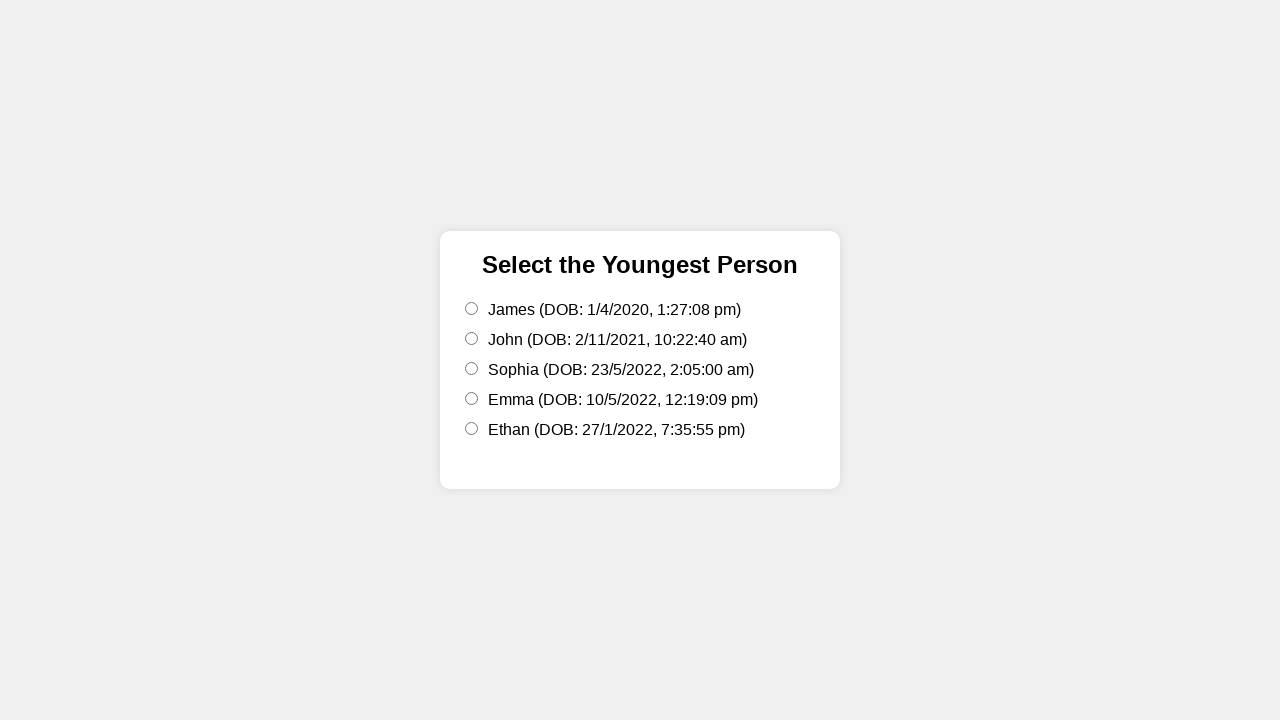

Converted DOB string to datetime object: 2022-05-10 12:19:09
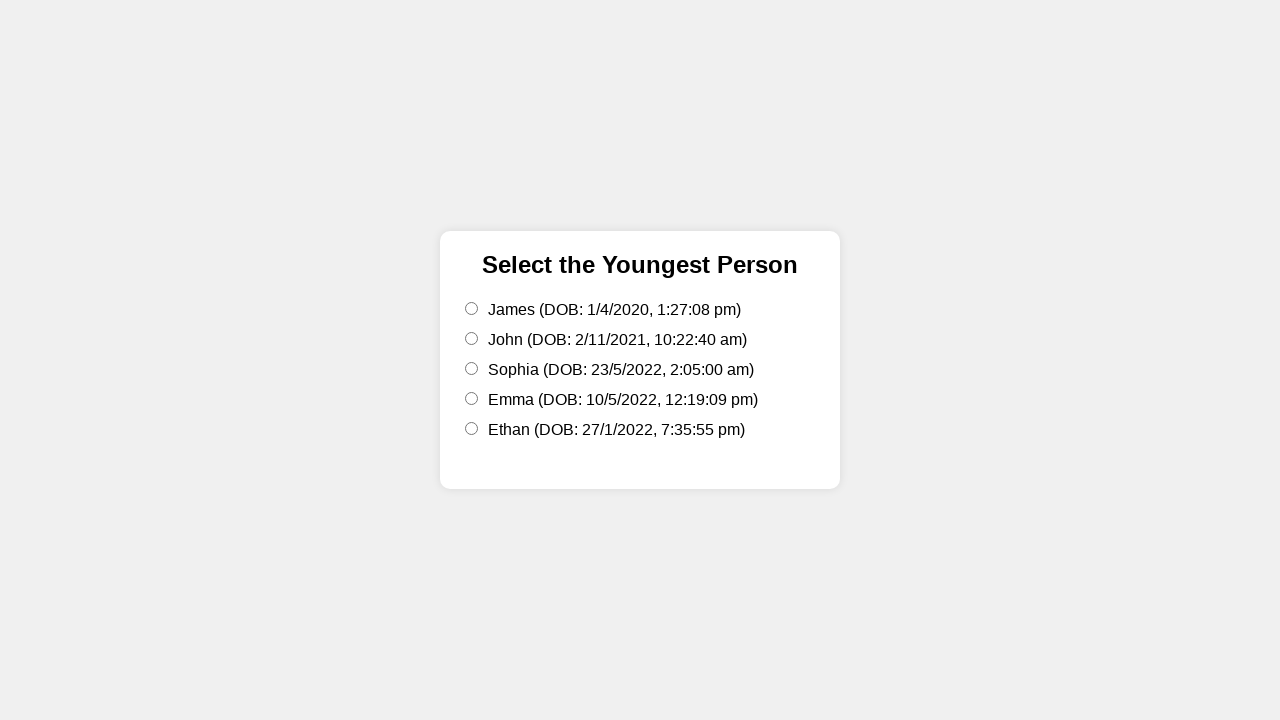

Extracted text content from person element: 'Ethan (DOB: 27/1/2022, 7:35:55 pm)'
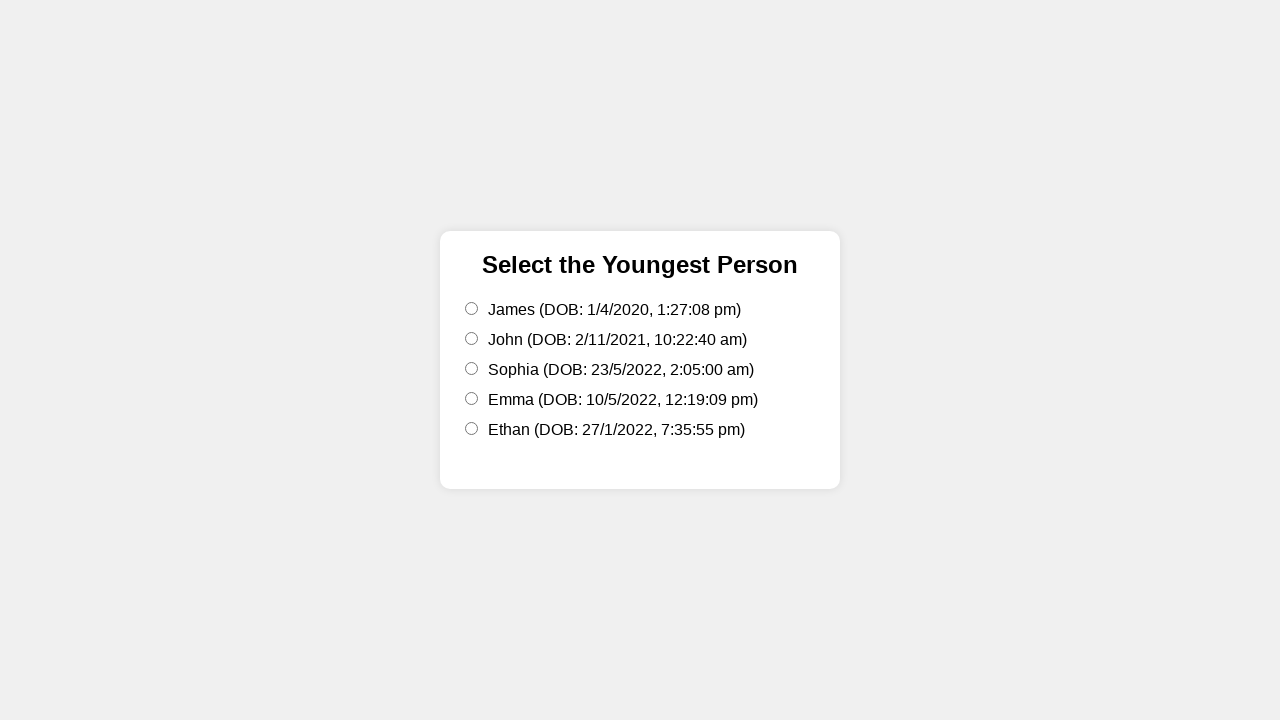

Parsed DOB string: '27/1/2022, 7:35:55 pm'
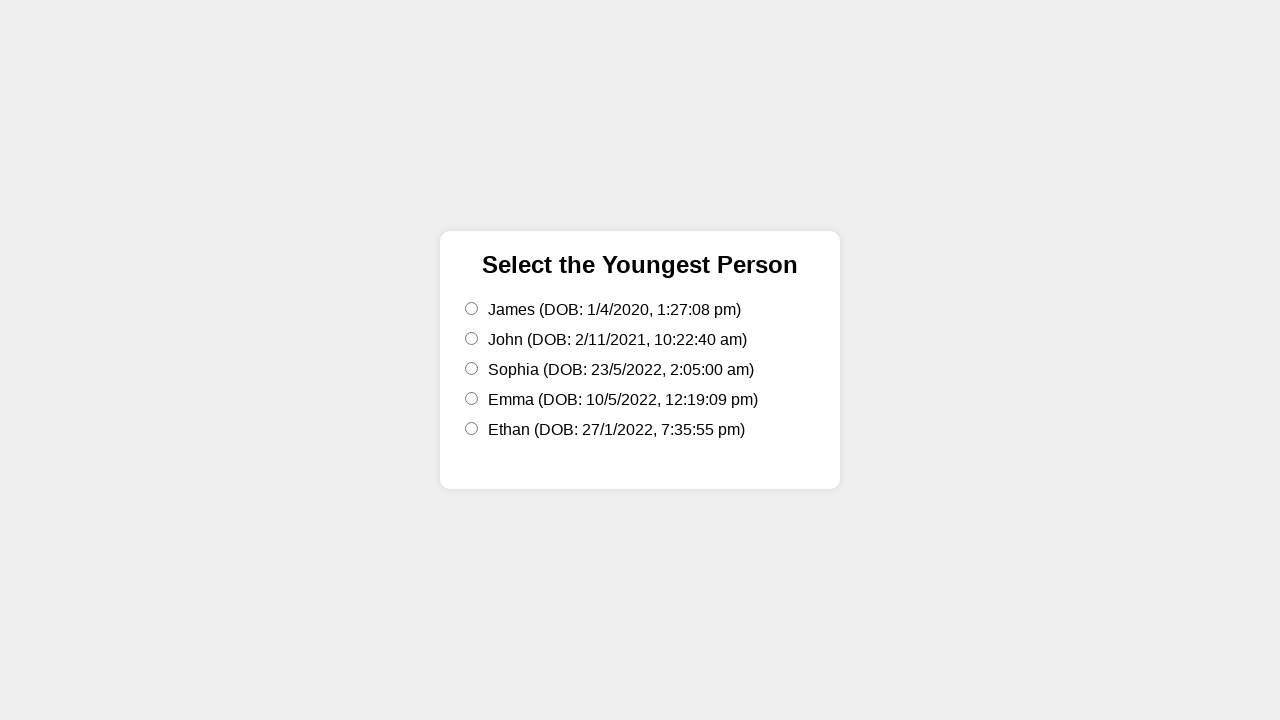

Converted DOB string to datetime object: 2022-01-27 19:35:55
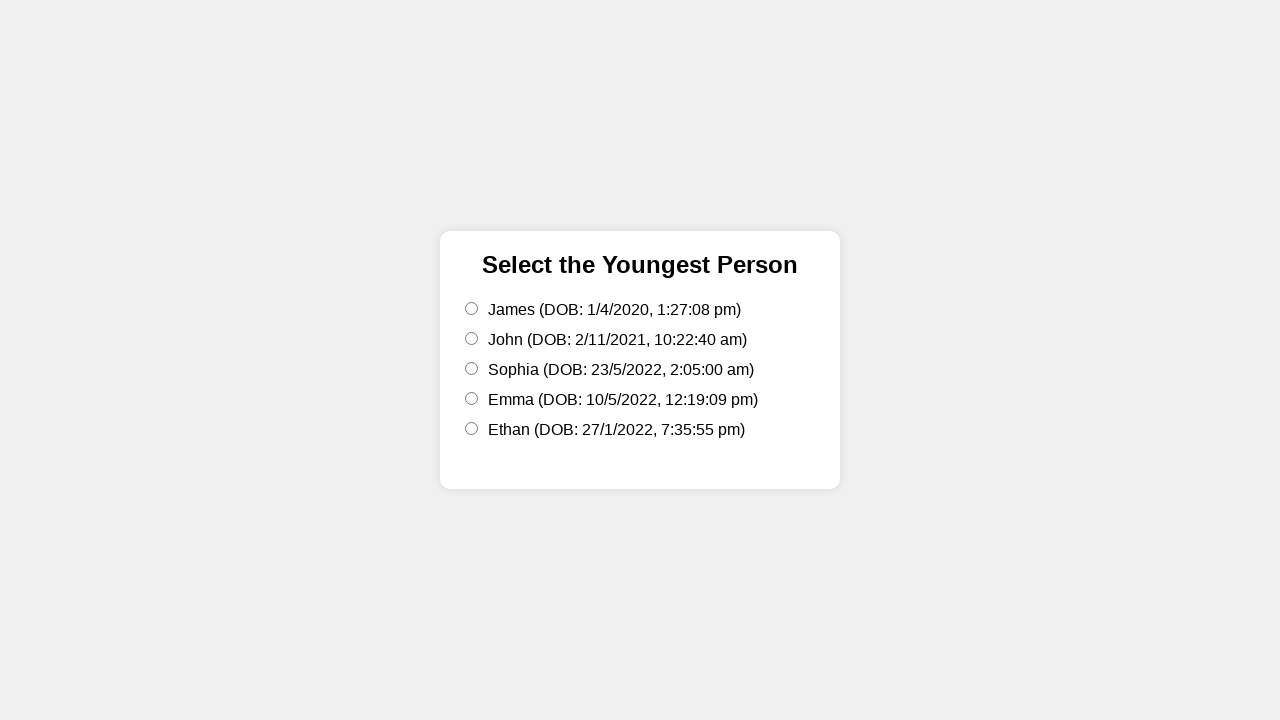

Clicked on the youngest person with DOB: 2022-05-23 02:05:00 at (640, 369) on xpath=//div[@class='container']/form/label >> nth=2
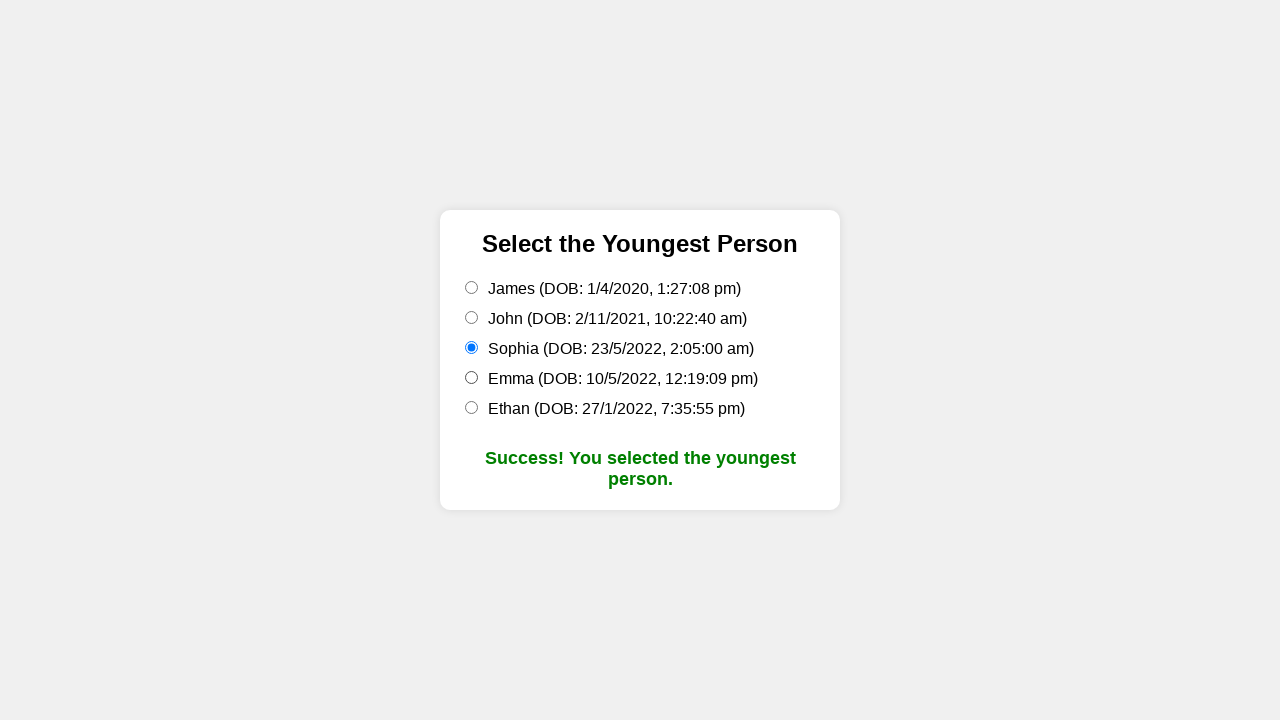

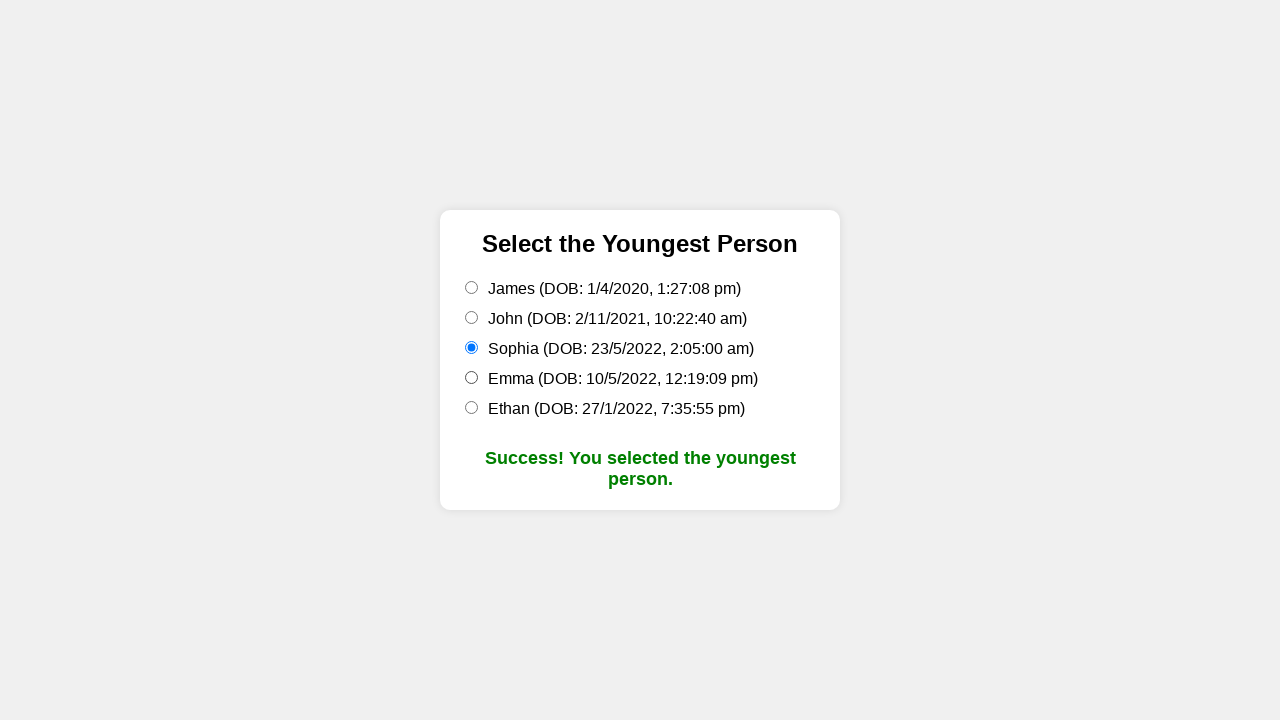